Tests jQuery UI dropdown selection by clicking on the dropdown and selecting a specific number option

Starting URL: https://jqueryui.com/resources/demos/selectmenu/default.html

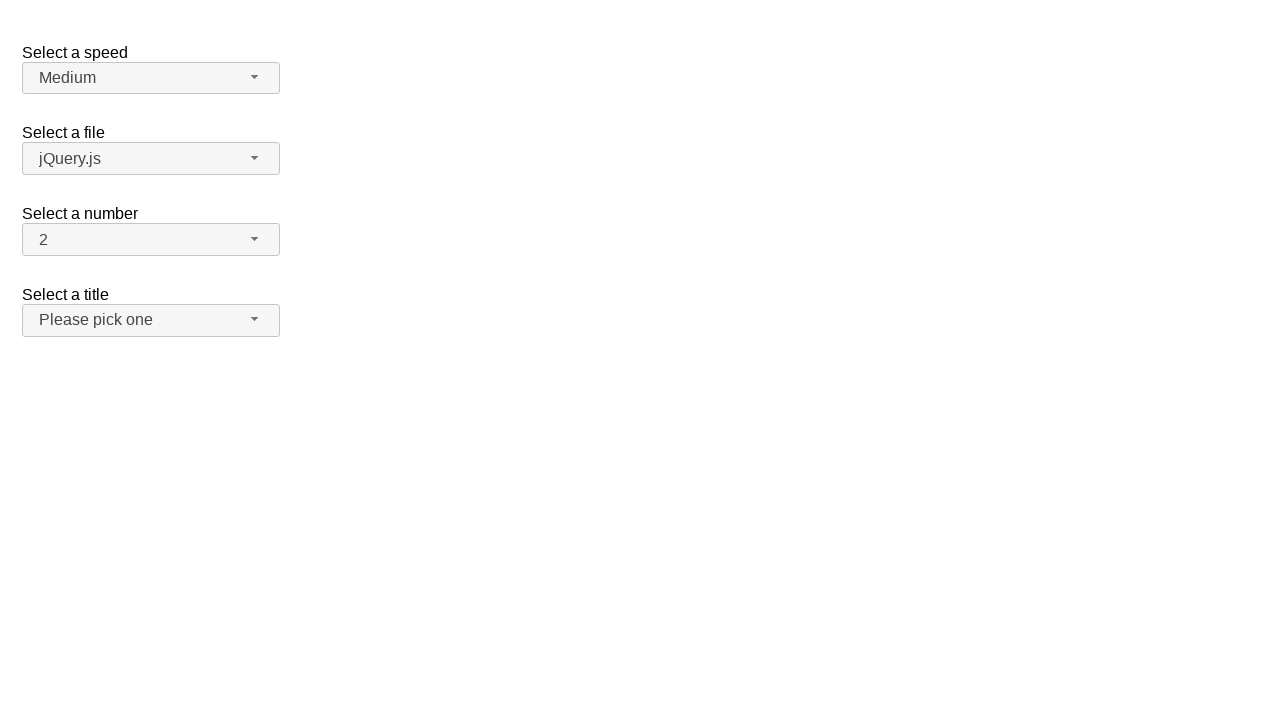

Clicked on jQuery UI dropdown button to expand options at (151, 240) on span#number-button
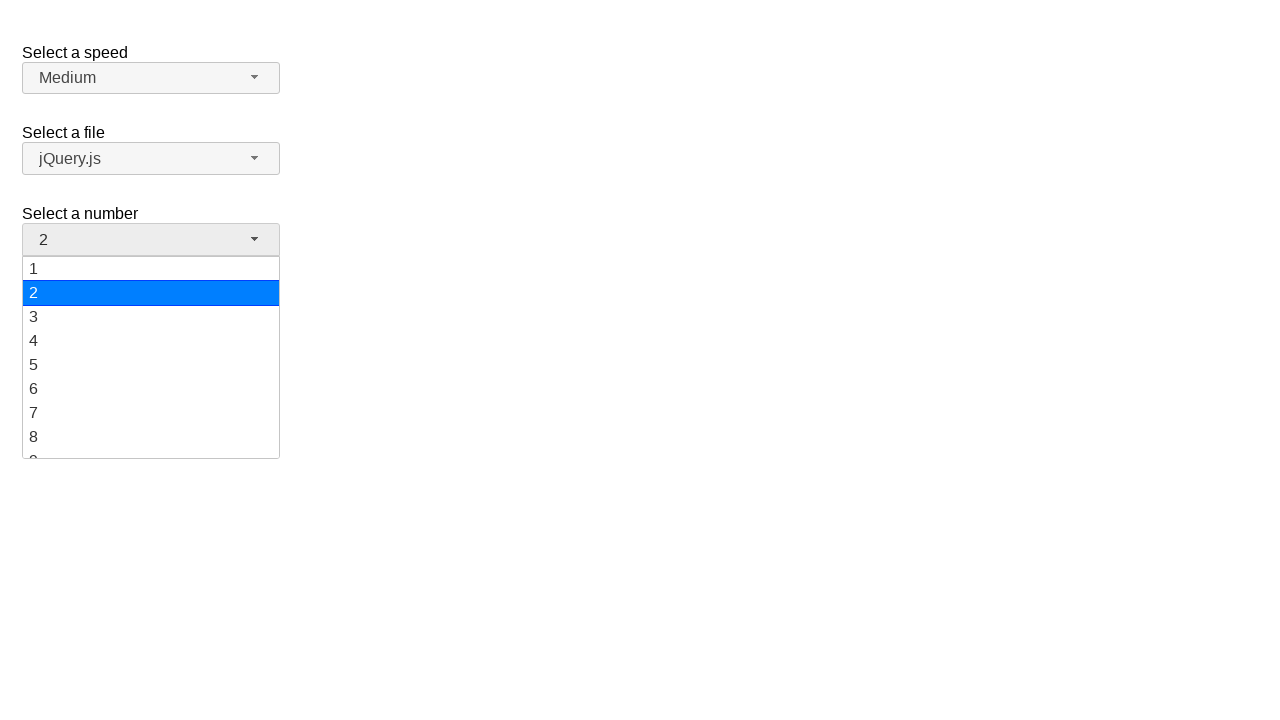

Waited for dropdown menu items to become visible
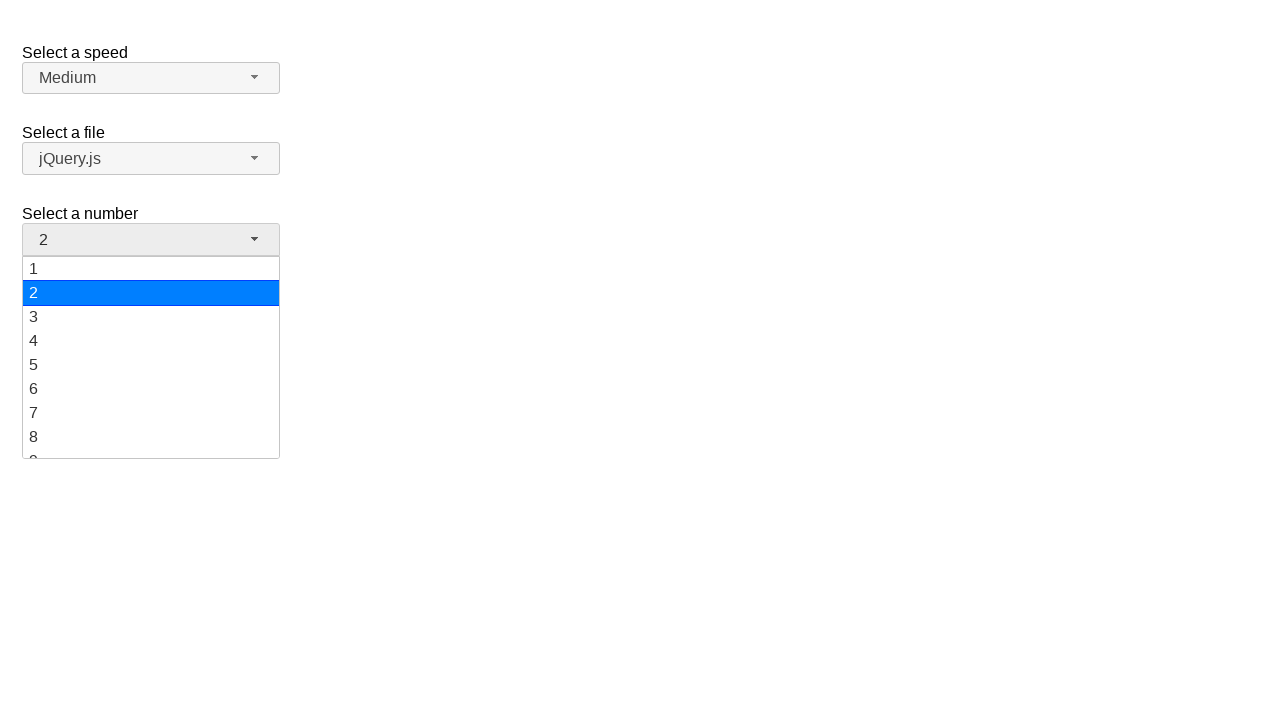

Selected option '15' from the jQuery UI dropdown menu
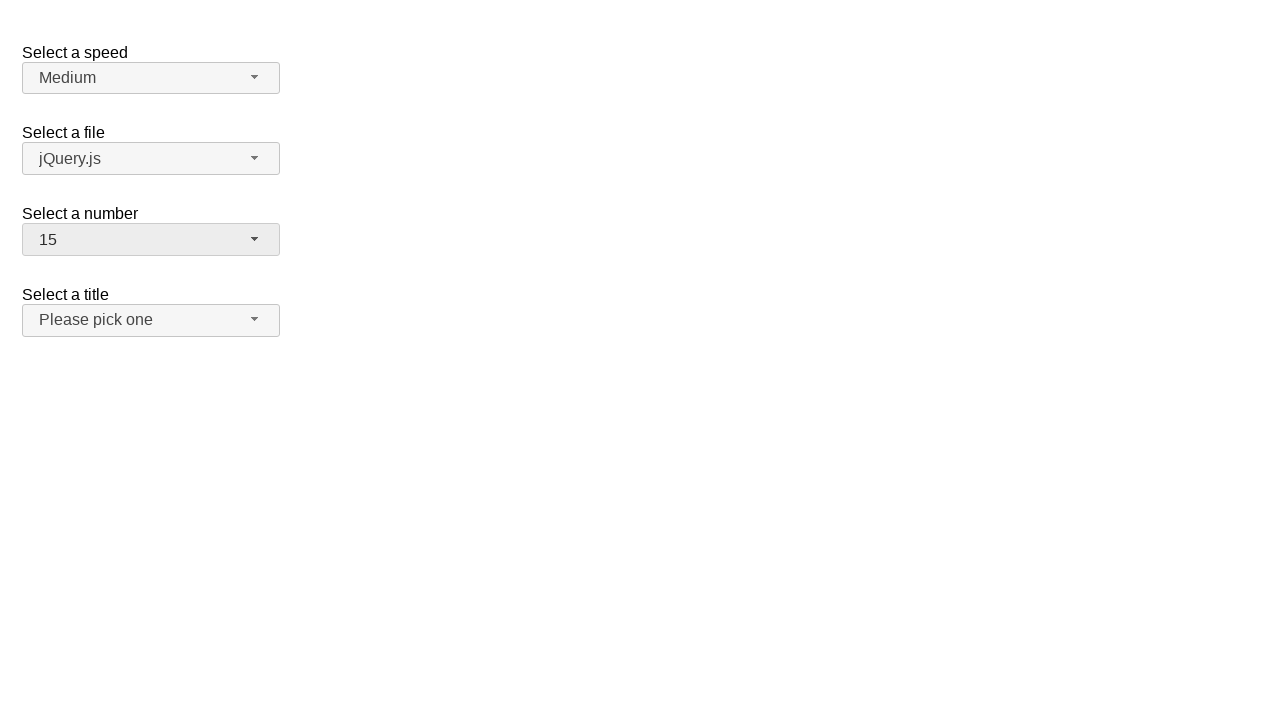

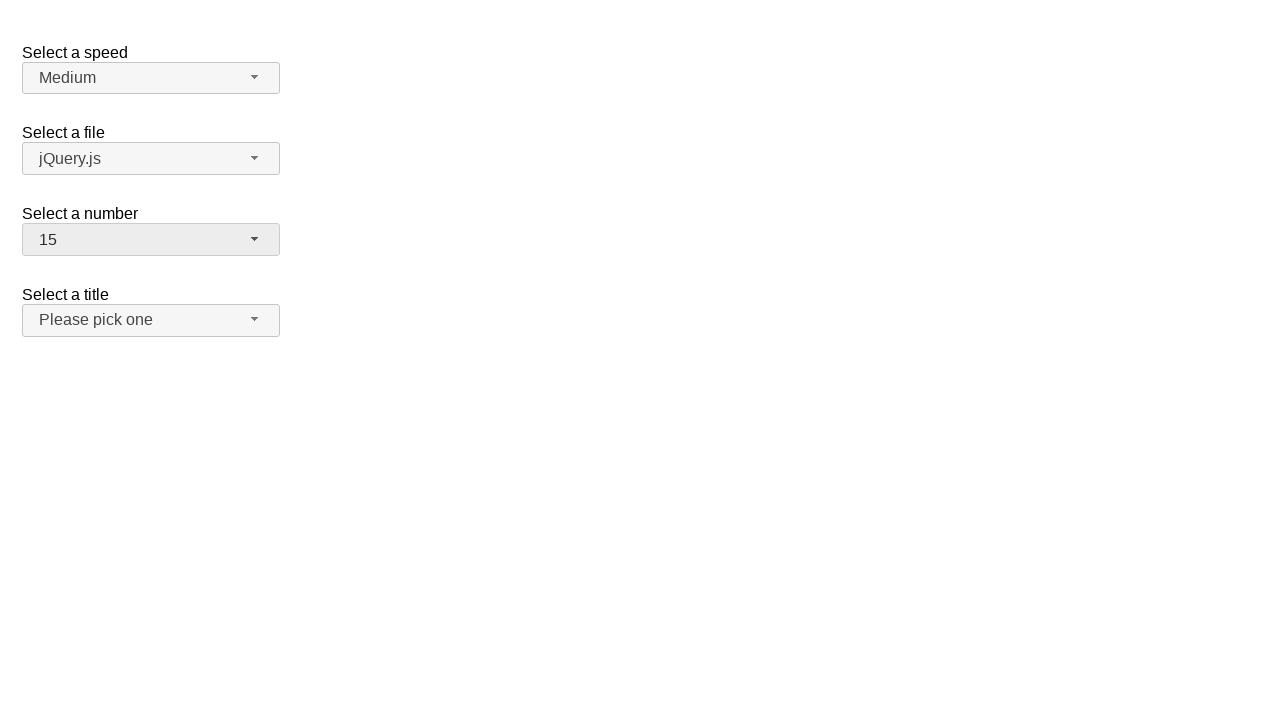